Tests dropdown interaction on the OrangeHRM contact sales page by selecting "Australia" from the country dropdown menu.

Starting URL: https://www.orangehrm.com/contact-sales/

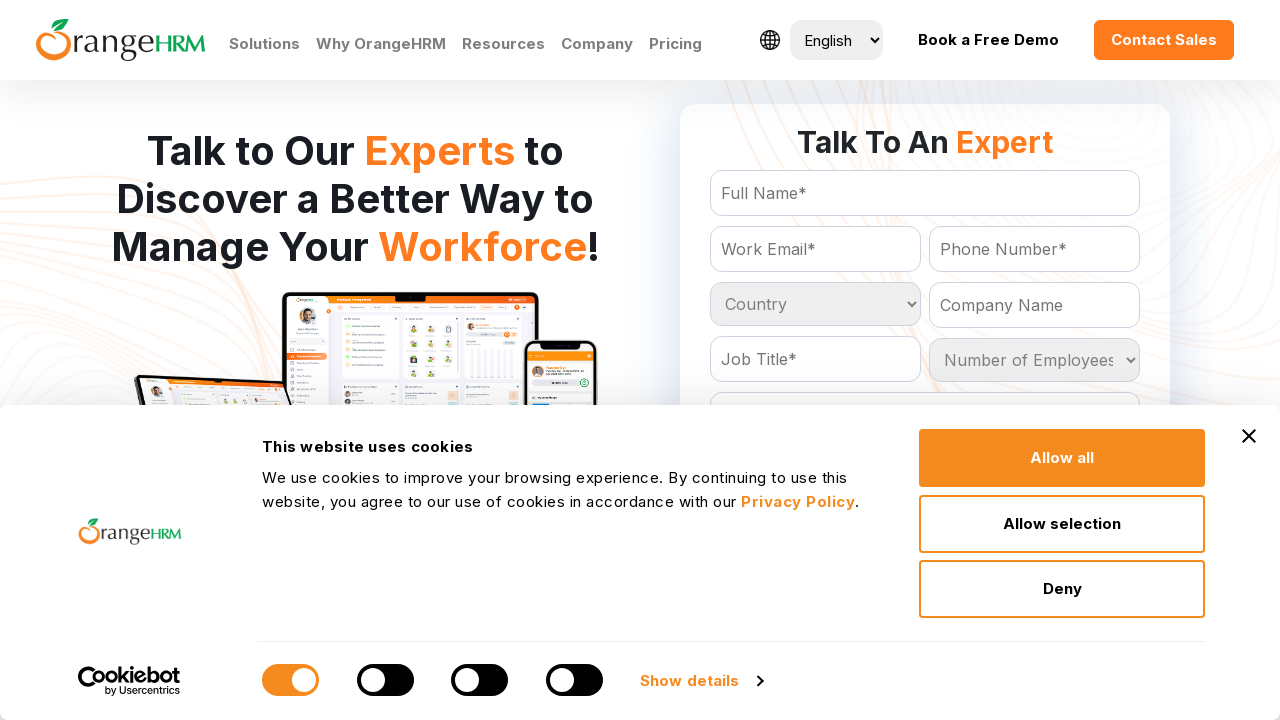

Country dropdown selector became visible
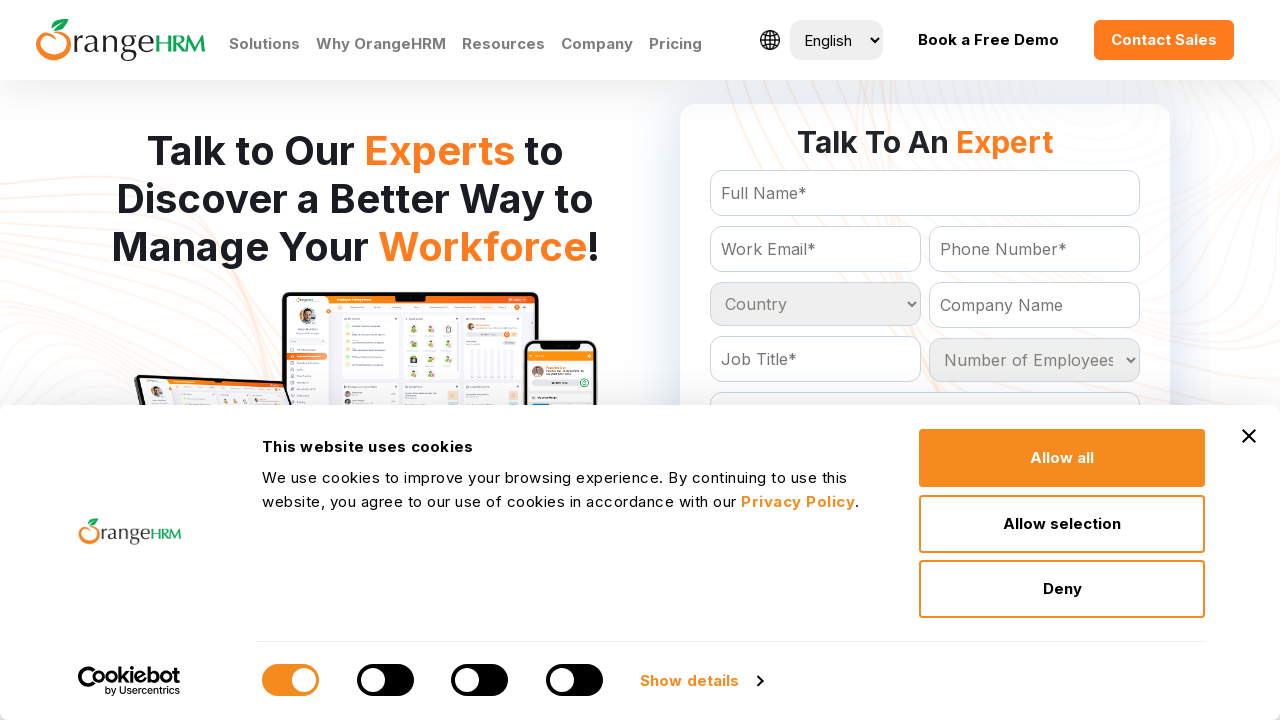

Selected 'Australia' from the country dropdown menu on #Form_getForm_Country
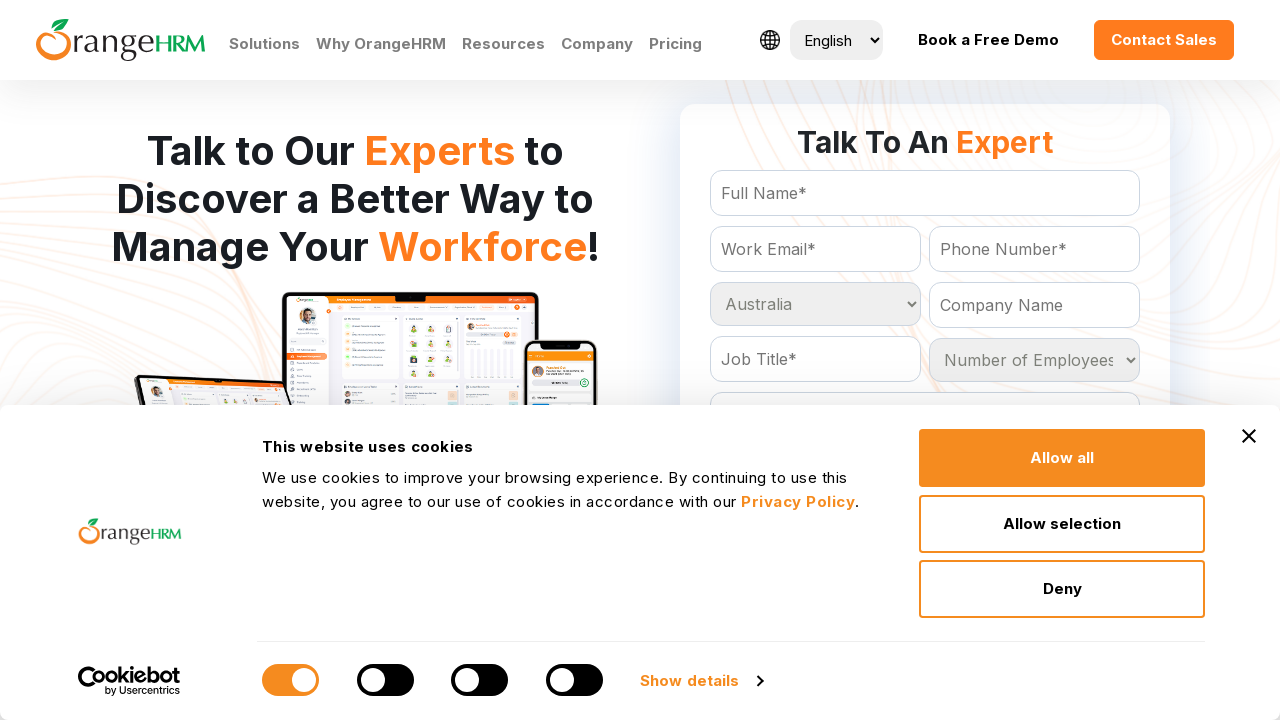

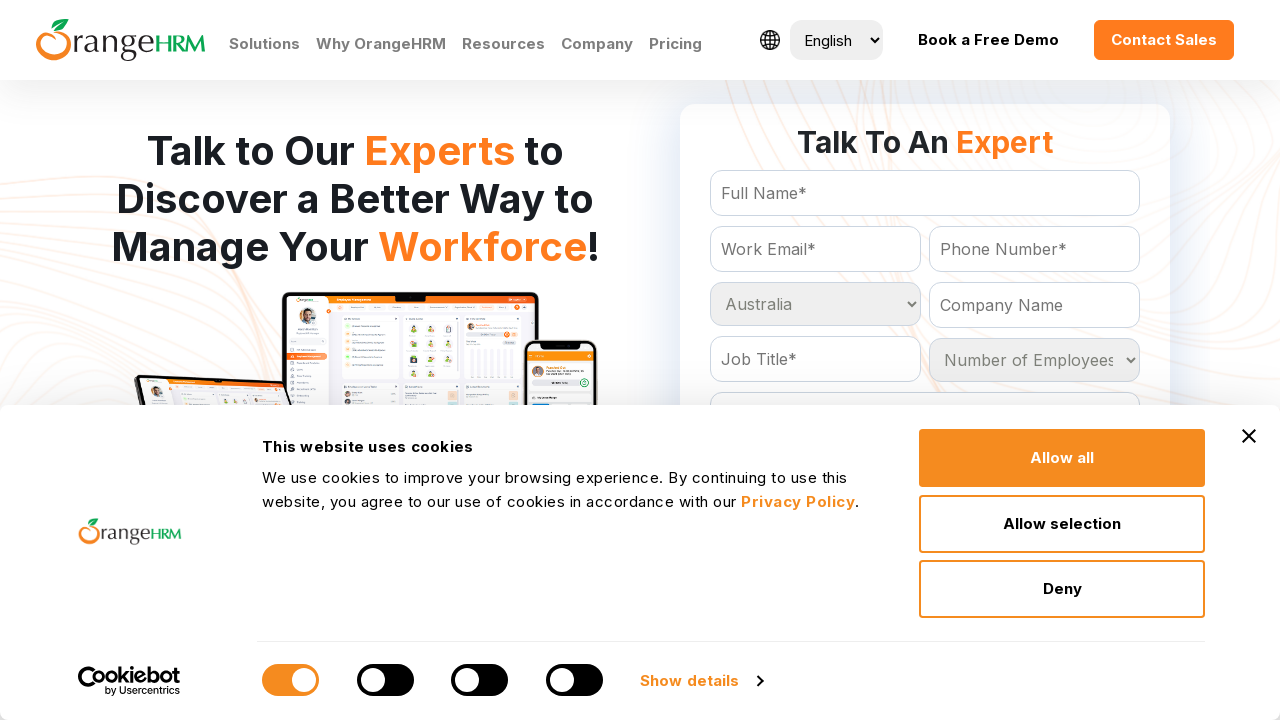